Tests clicking an alert button, handling the JavaScript alert dialog, and verifying the alert message text

Starting URL: https://kristinek.github.io/site/examples/alerts_popups

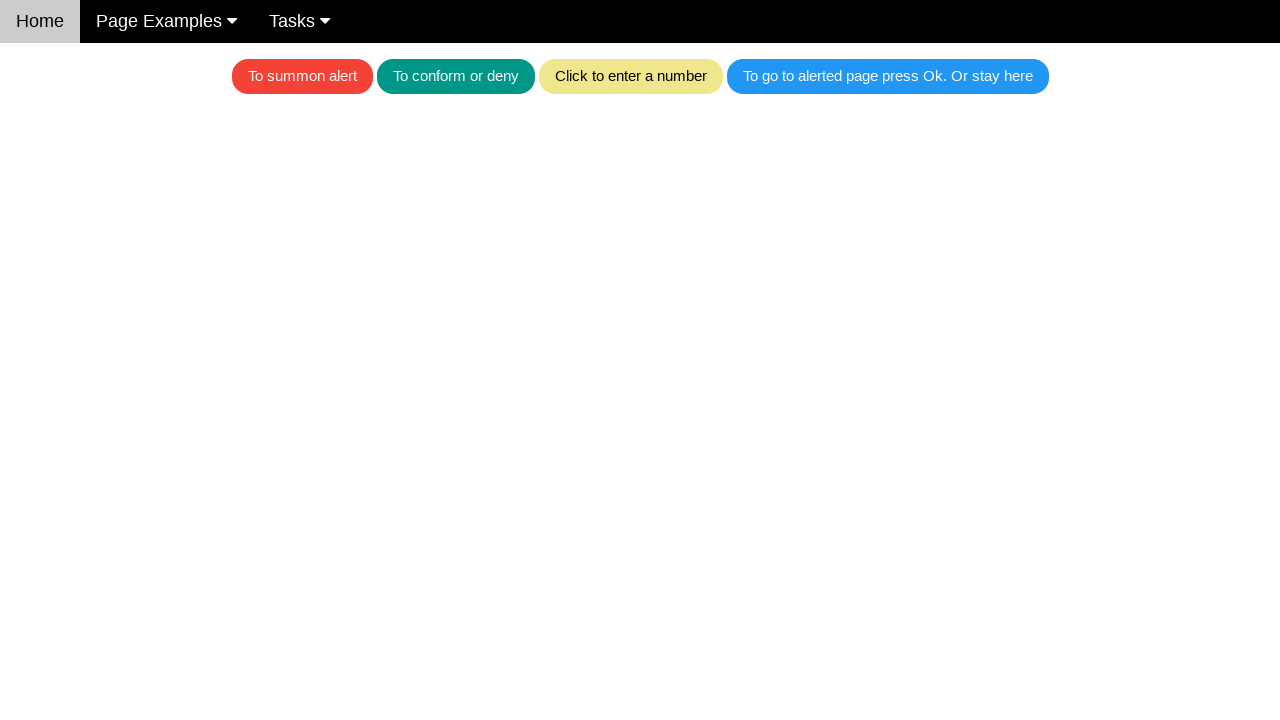

Navigated to alerts and popups example page
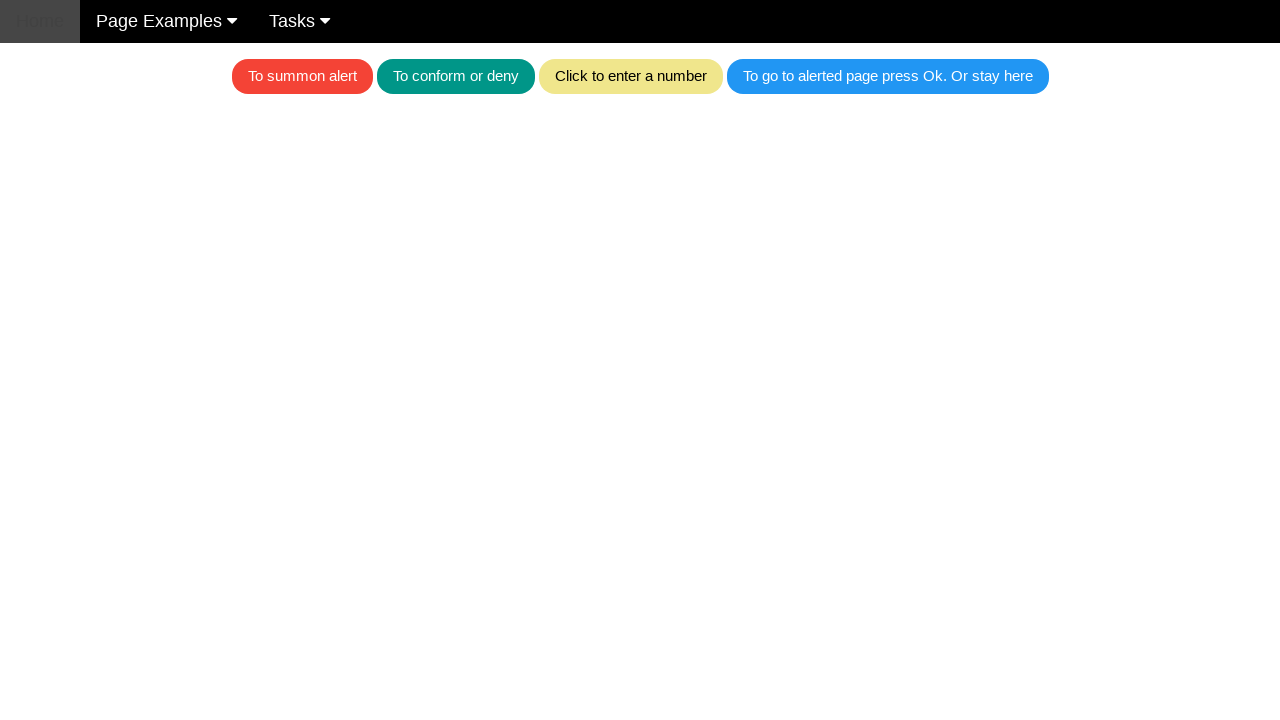

Clicked the red alert button at (302, 76) on .w3-red
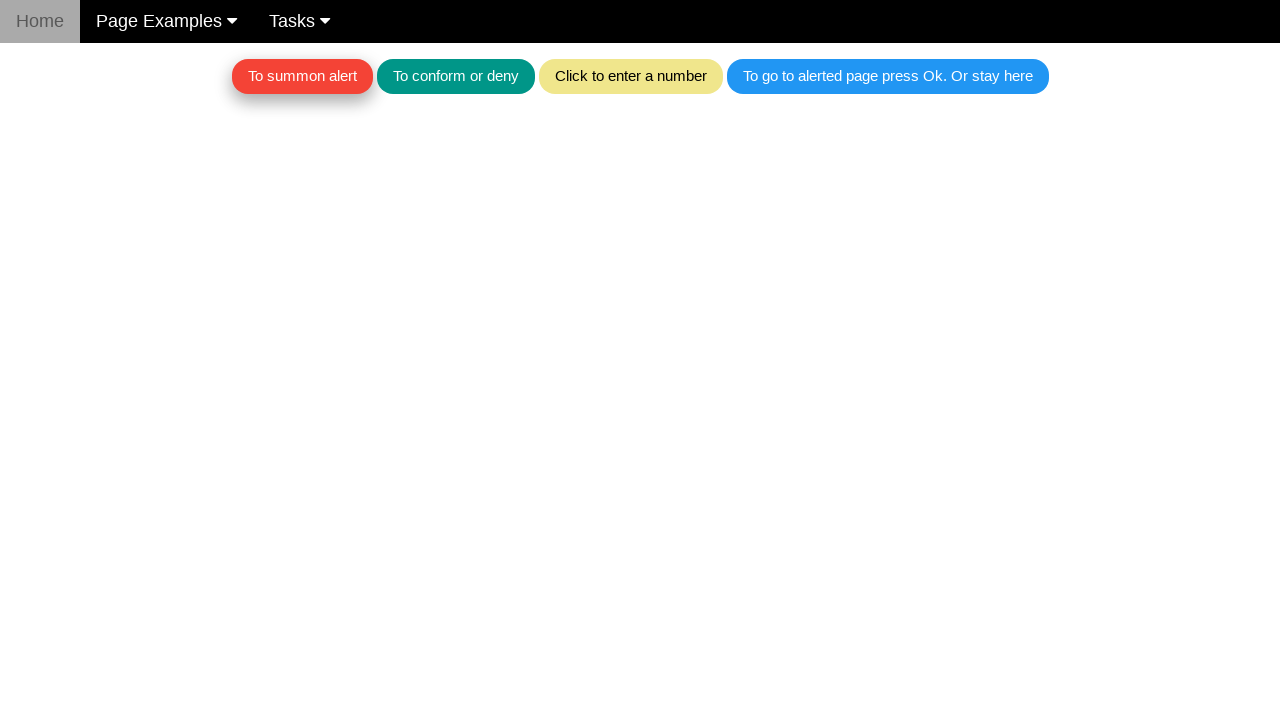

Set up dialog handler to dismiss alerts
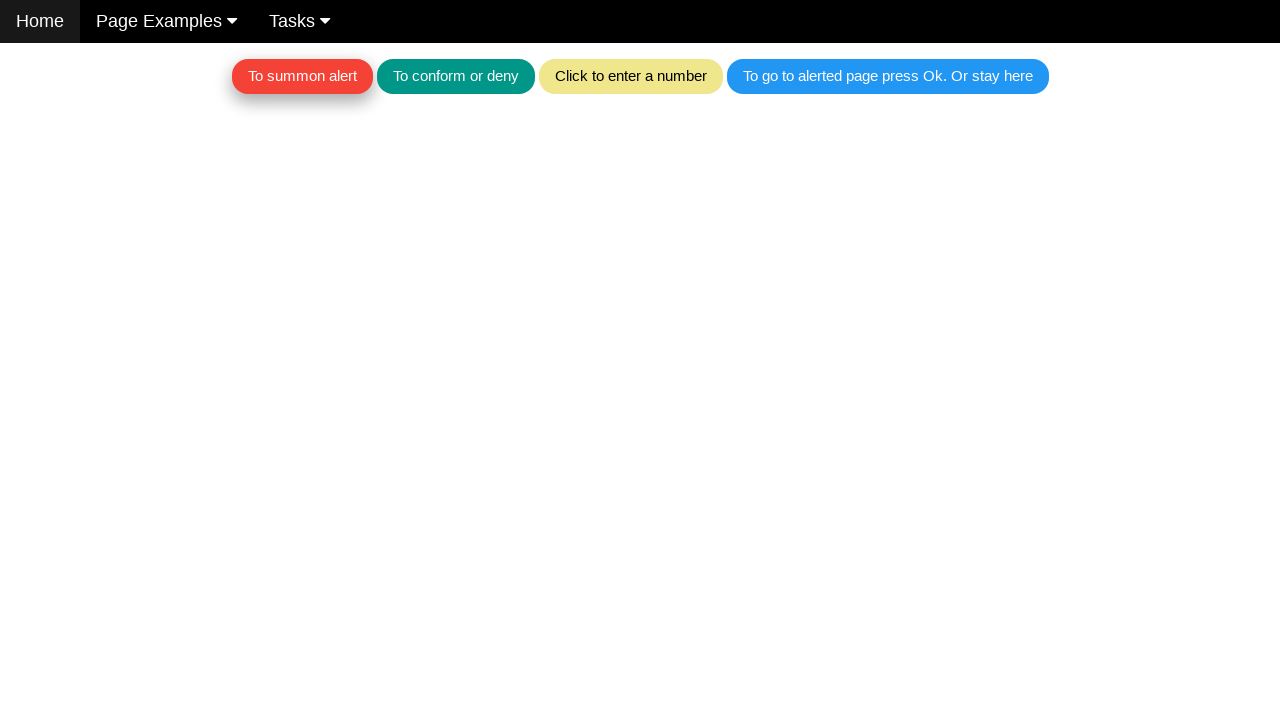

Clicked the red alert button again to trigger alert dialog at (302, 76) on .w3-red
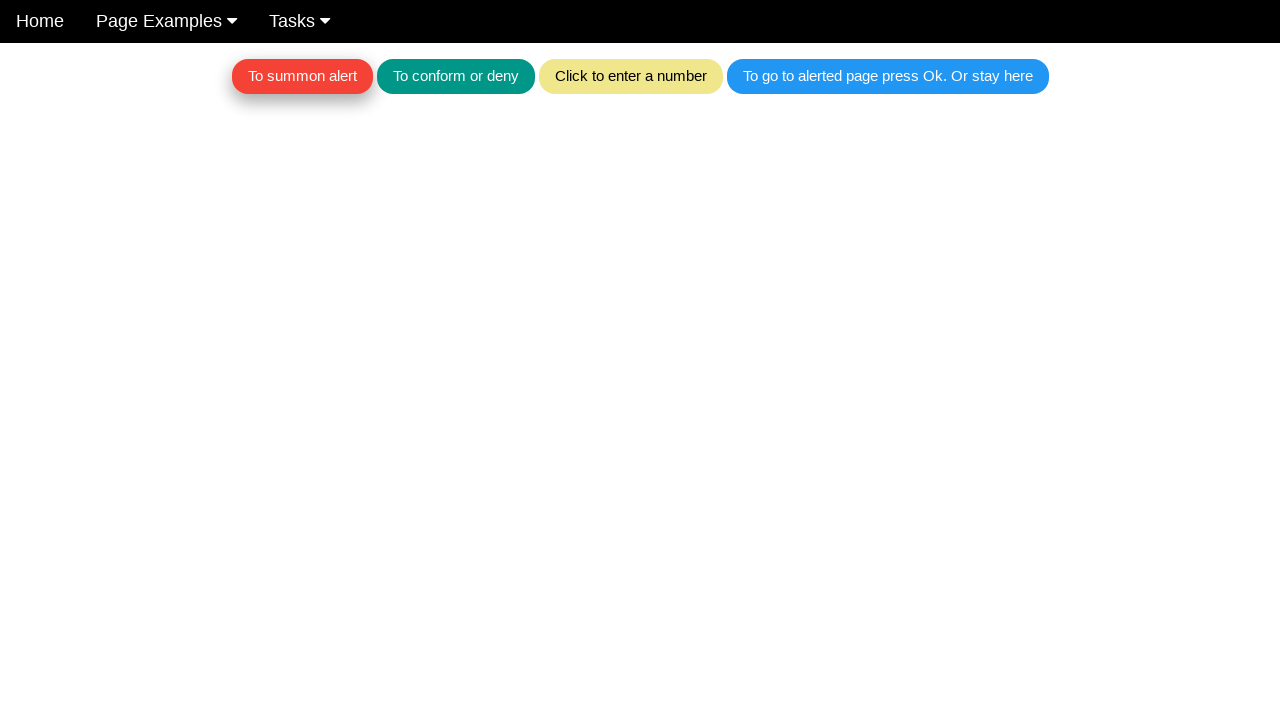

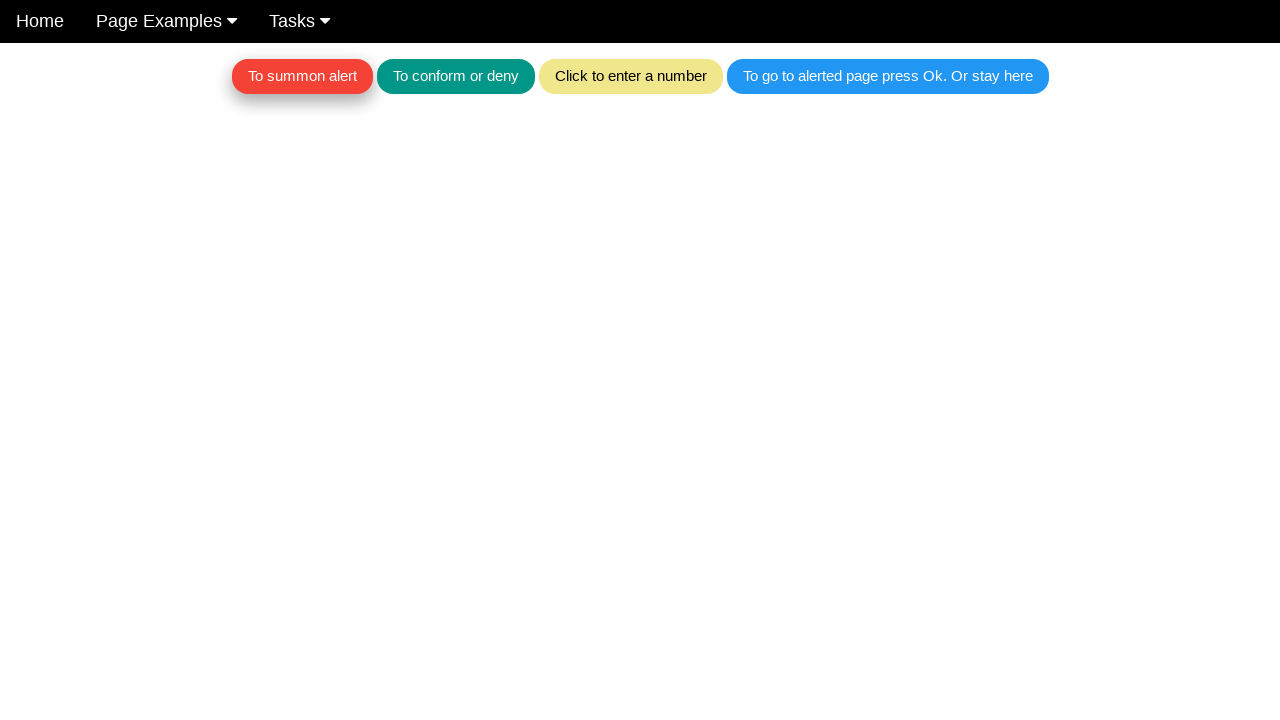